Tests form interaction on a registration page by selecting a year (1997) and day (21) from dropdown menus.

Starting URL: http://demo.automationtesting.in/Register.html

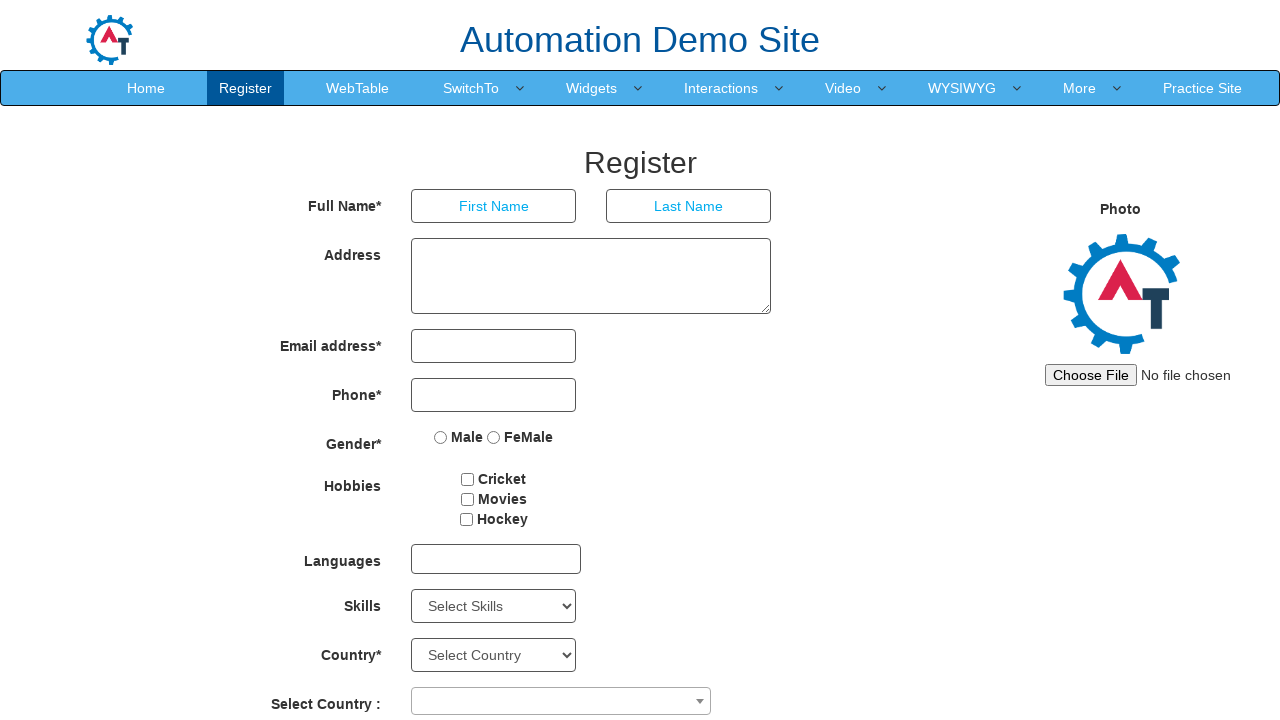

Selected year 1997 from dropdown menu on select[placeholder='Year']
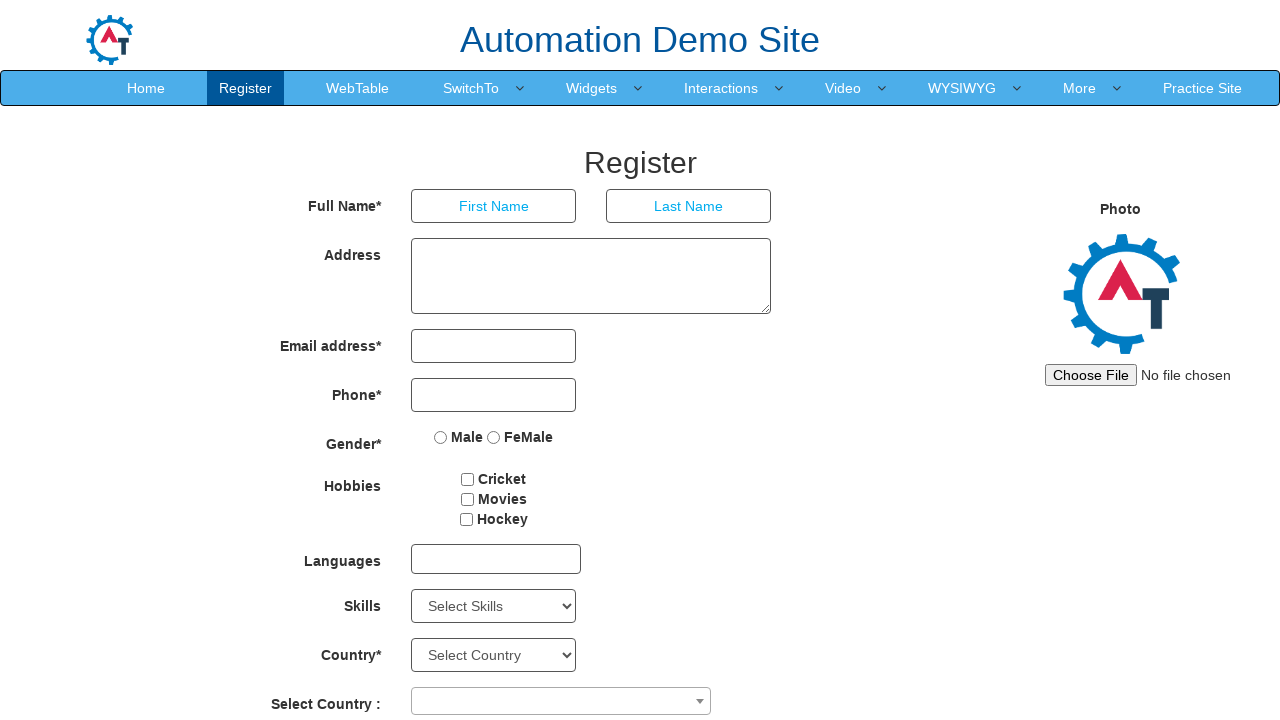

Selected day 21 from dropdown menu on select[placeholder='Day']
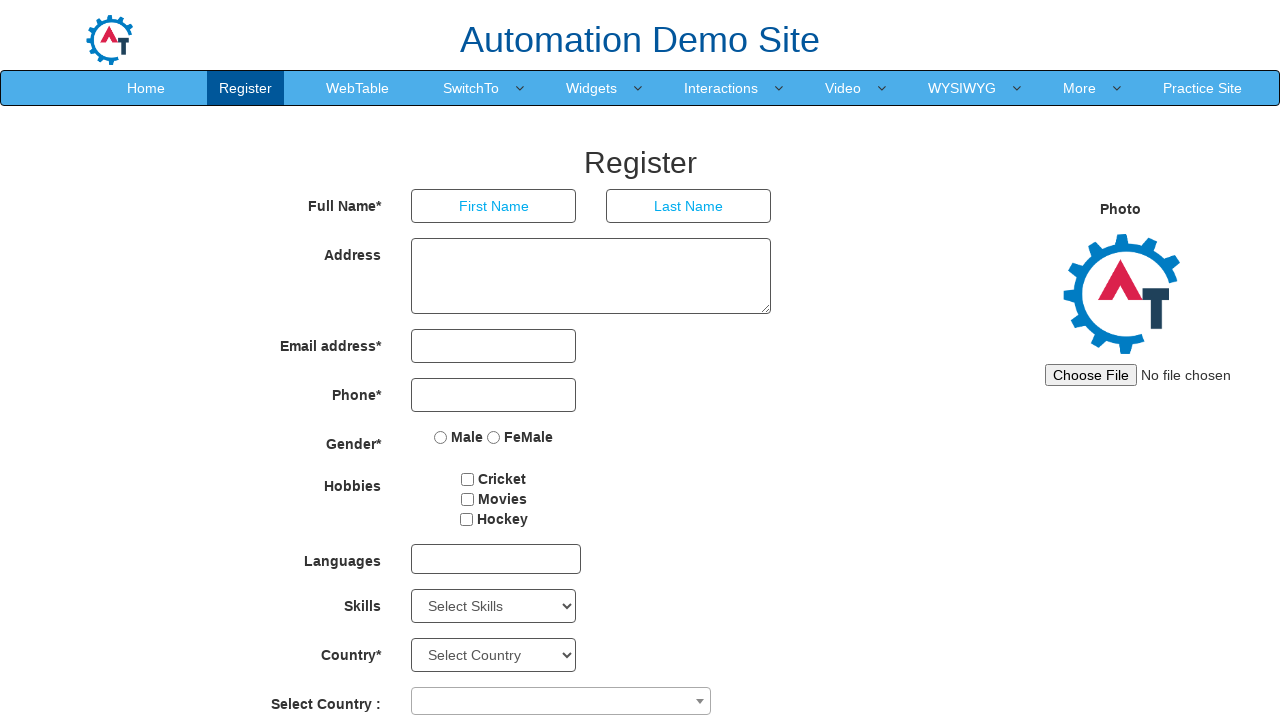

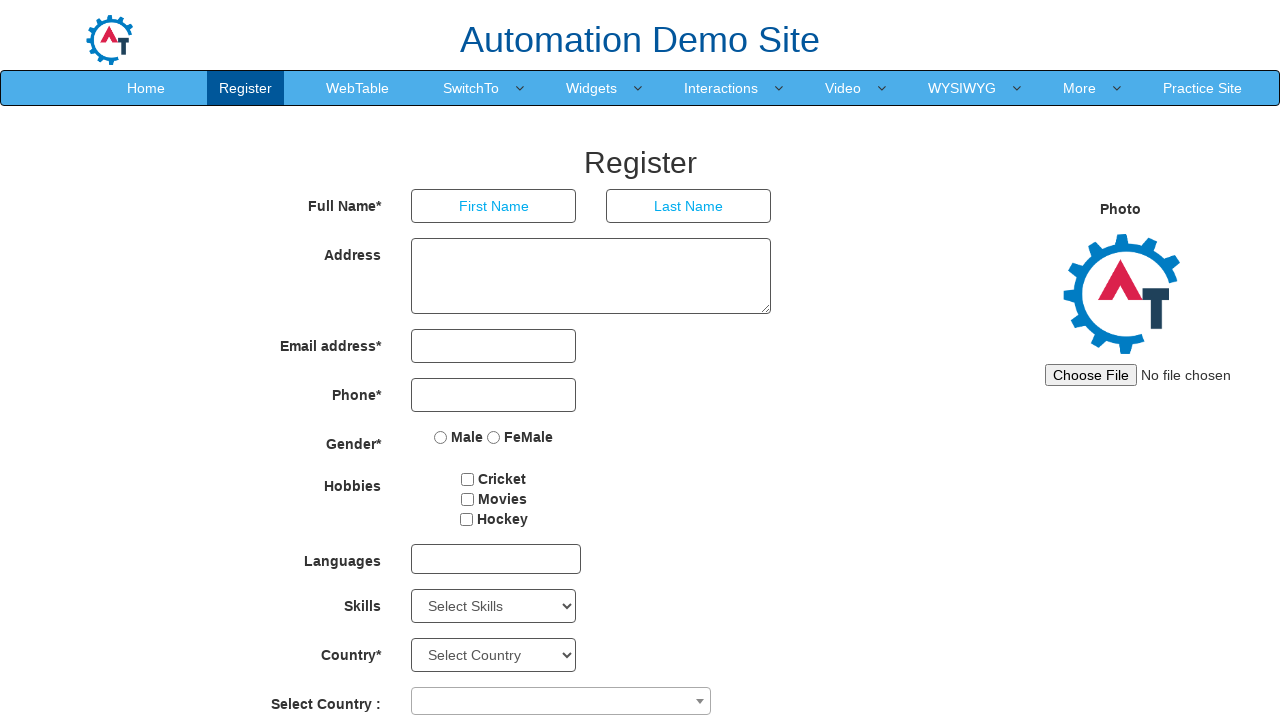